Validates monitor products category by clicking on Monitors category and verifying products are displayed

Starting URL: https://www.demoblaze.com/

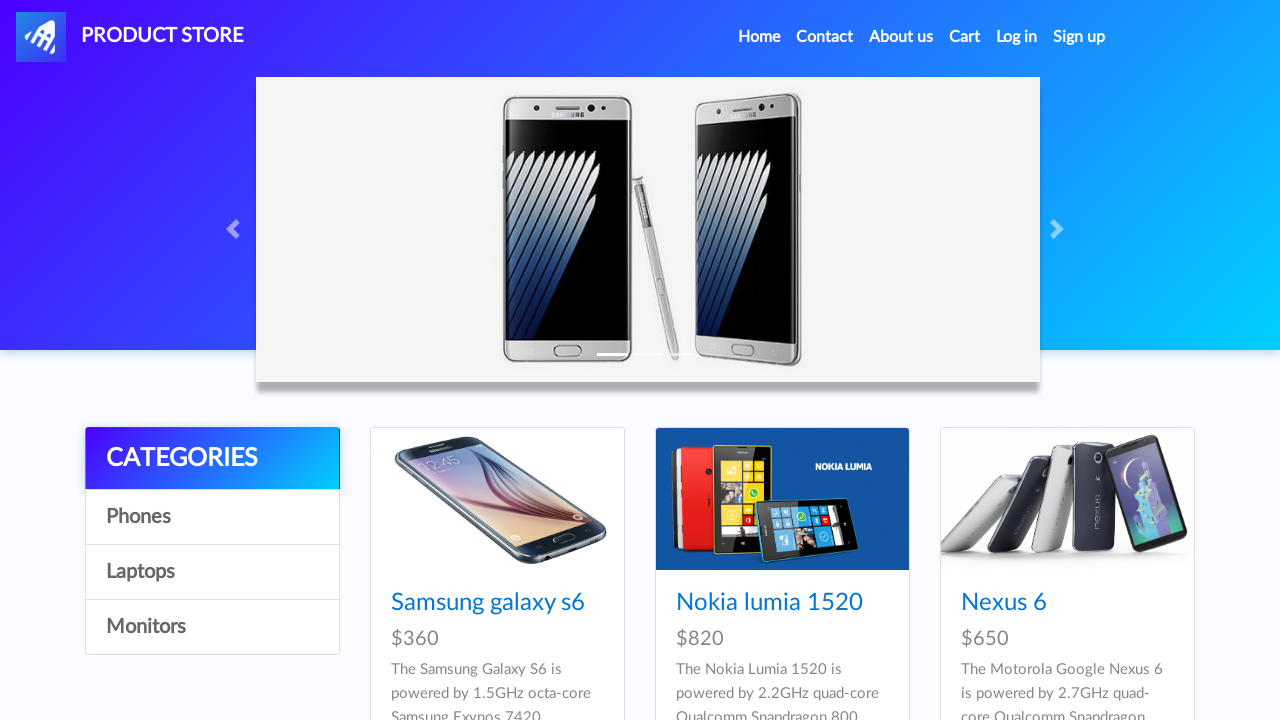

Clicked on Monitors category at (212, 627) on a:has-text('Monitors')
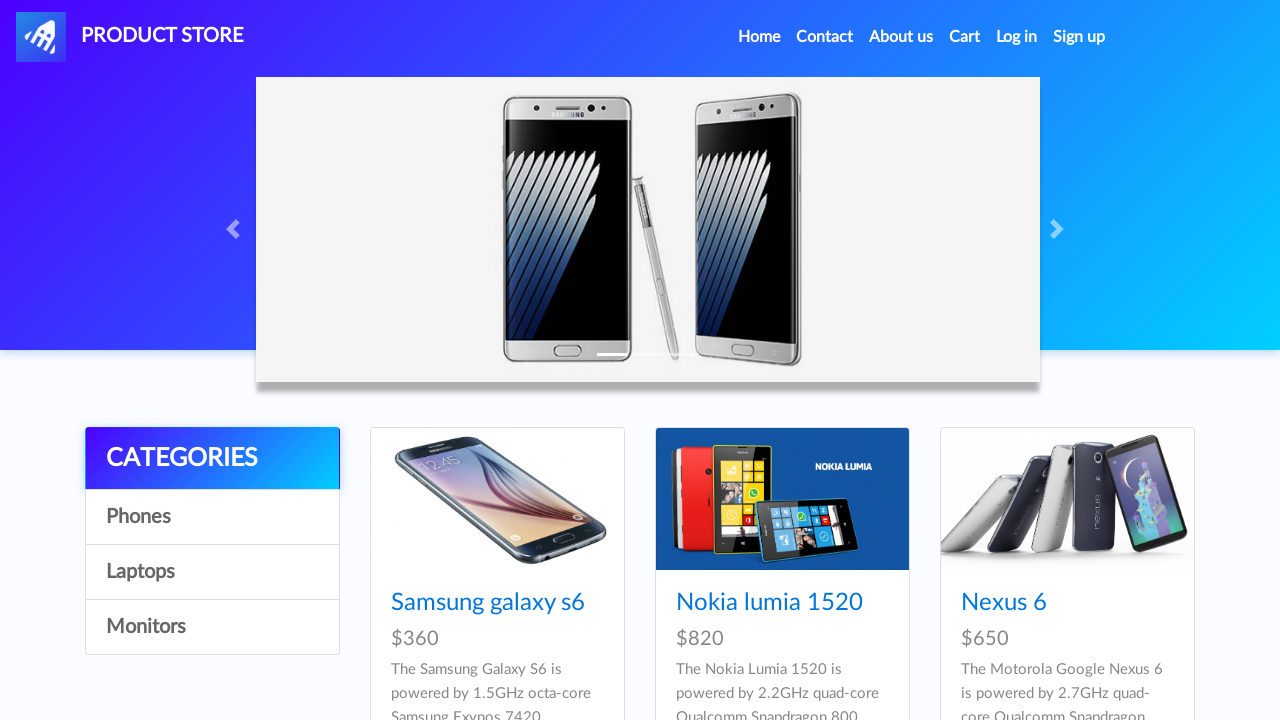

Waited for products to load
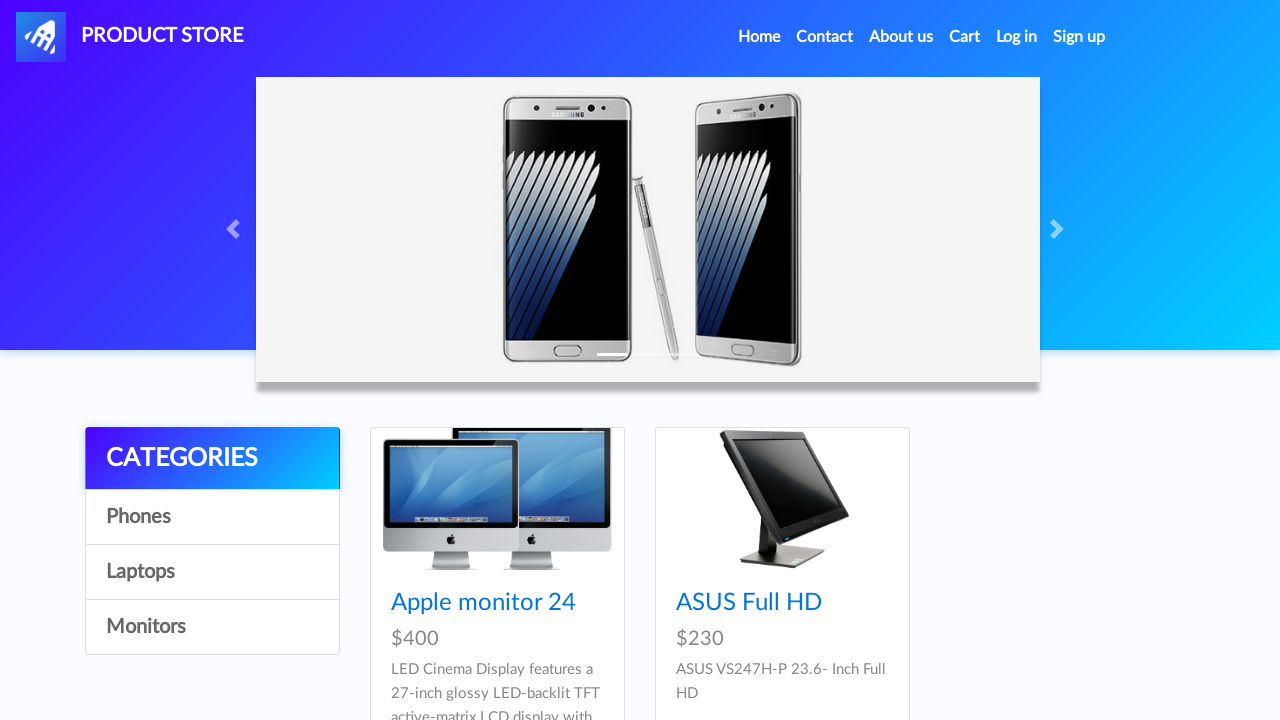

Monitor product cards loaded
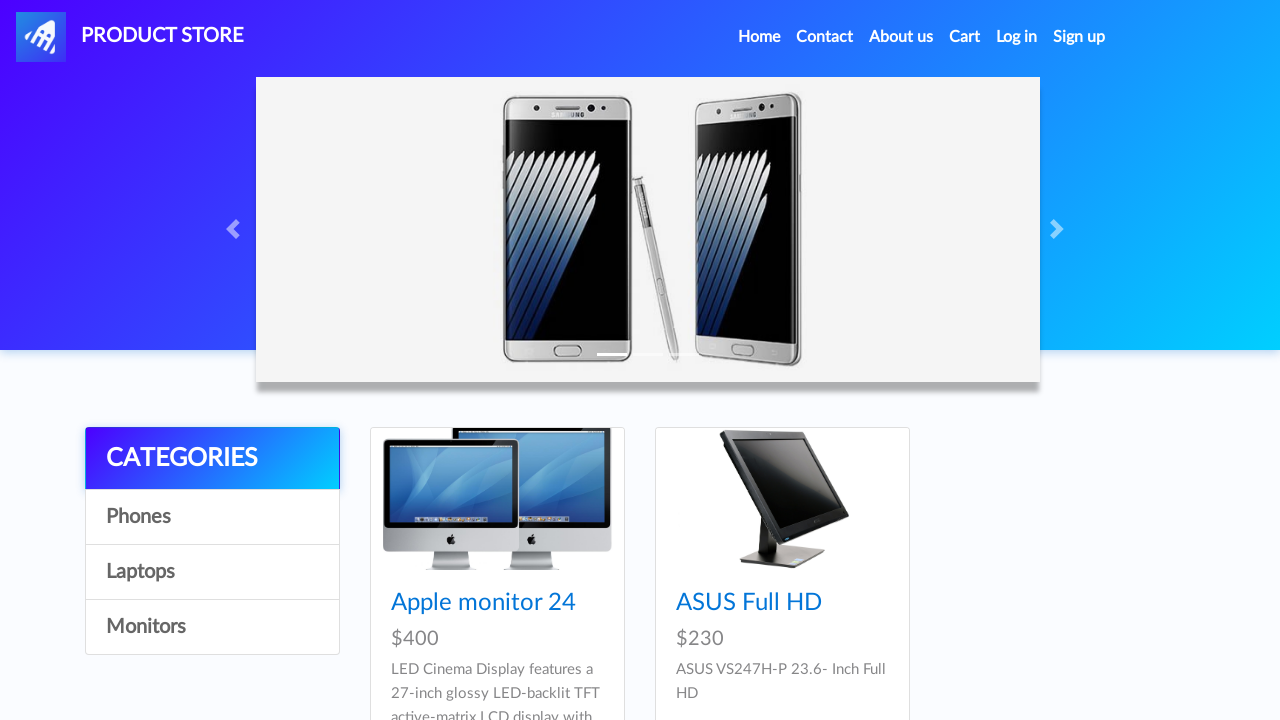

Retrieved 2 monitor products
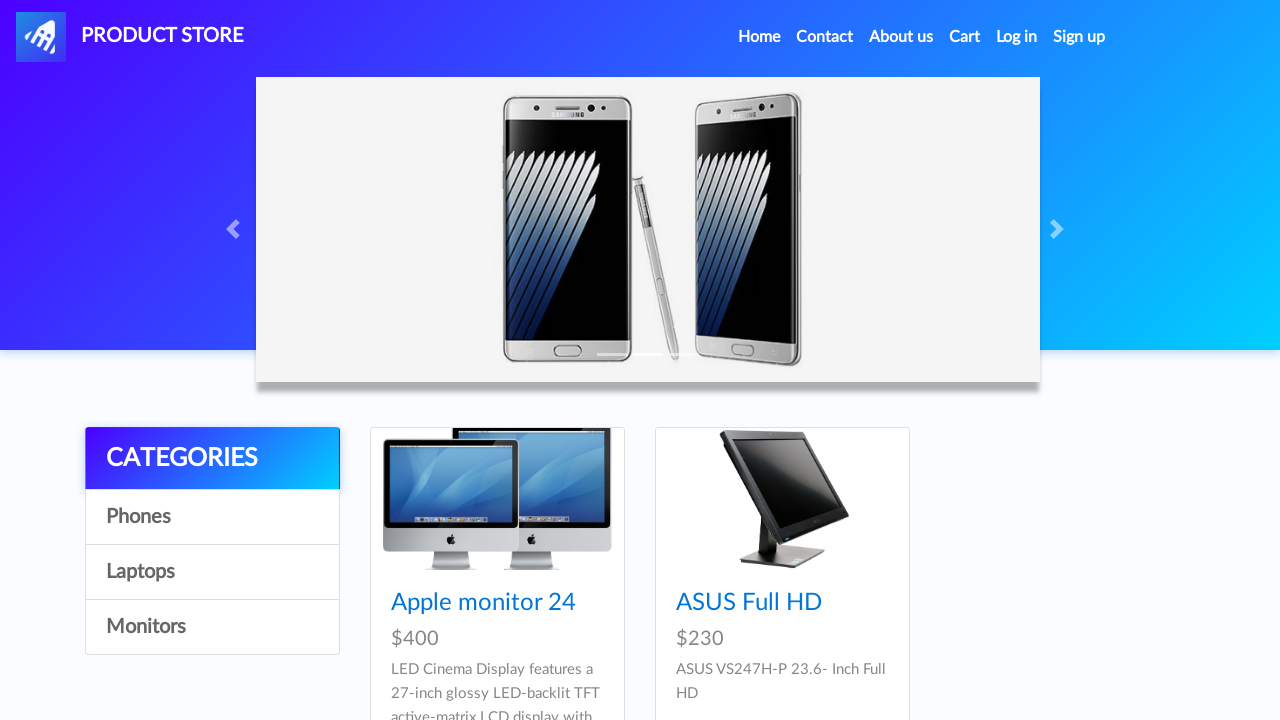

Verified that monitor products are displayed
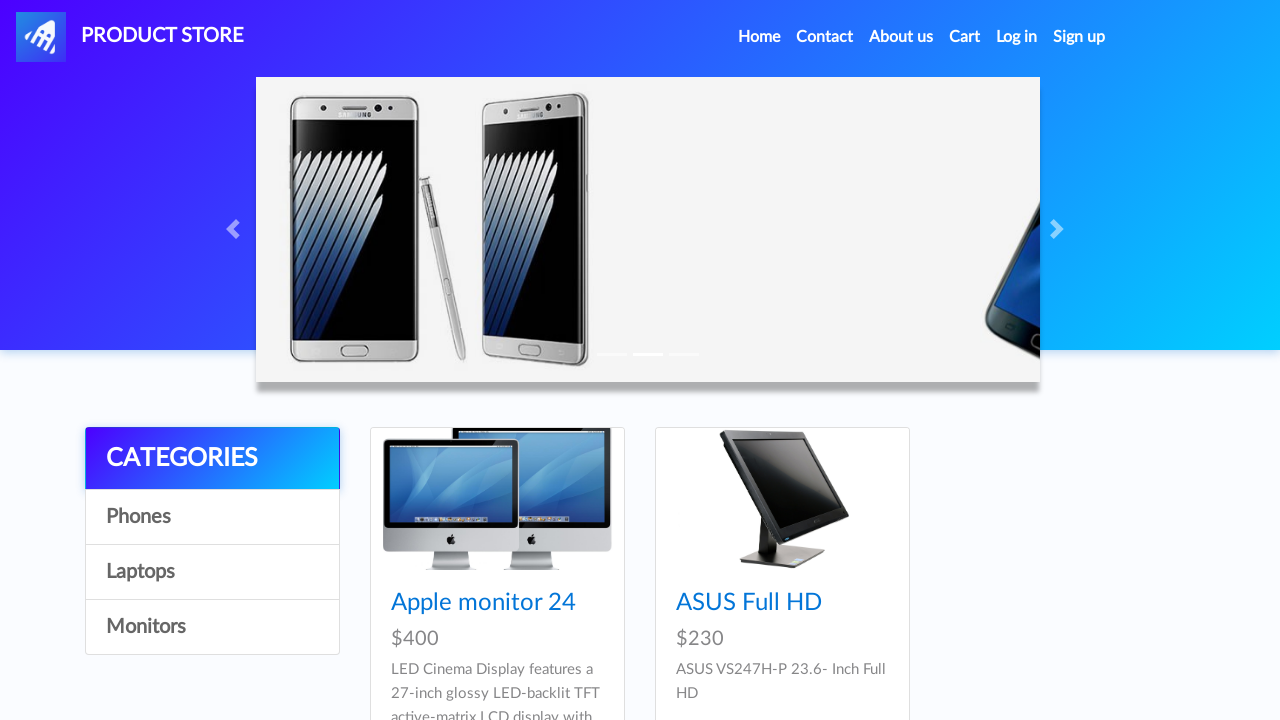

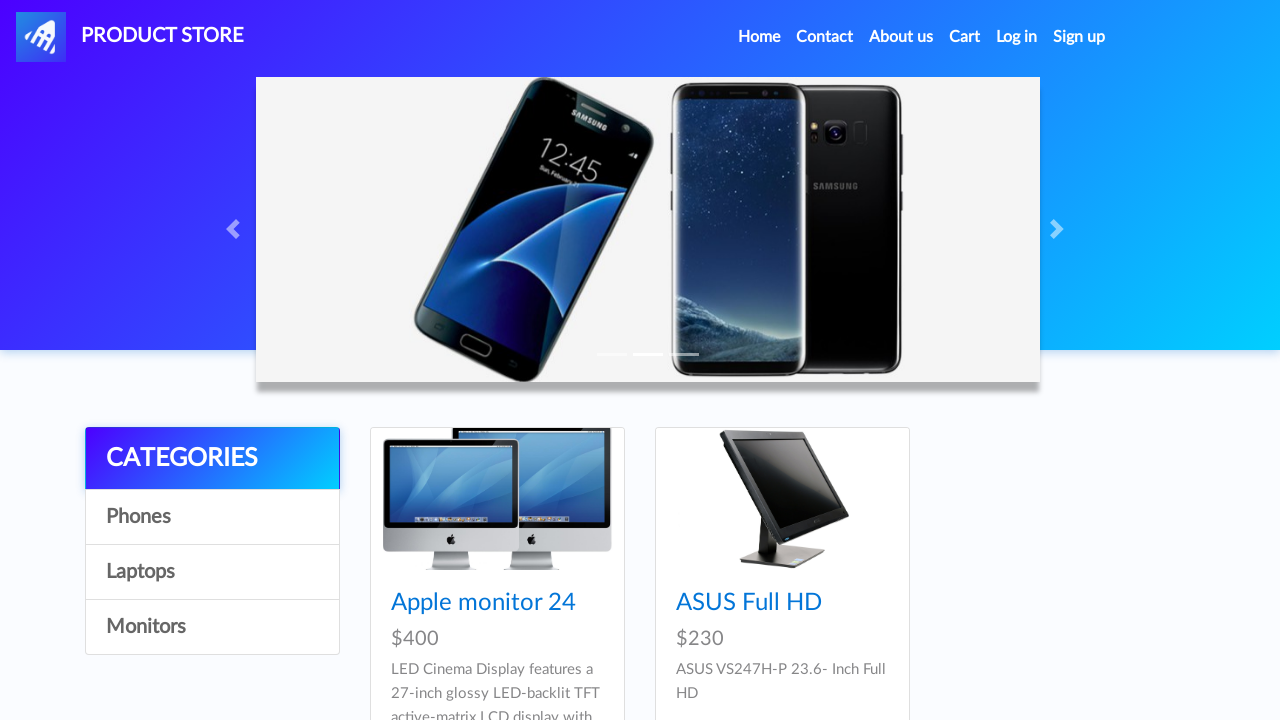